Navigates to Taiwan air quality monitoring website and selects Taipei Songshan station from dropdown menus to view air quality data

Starting URL: https://airtw.moenv.gov.tw/

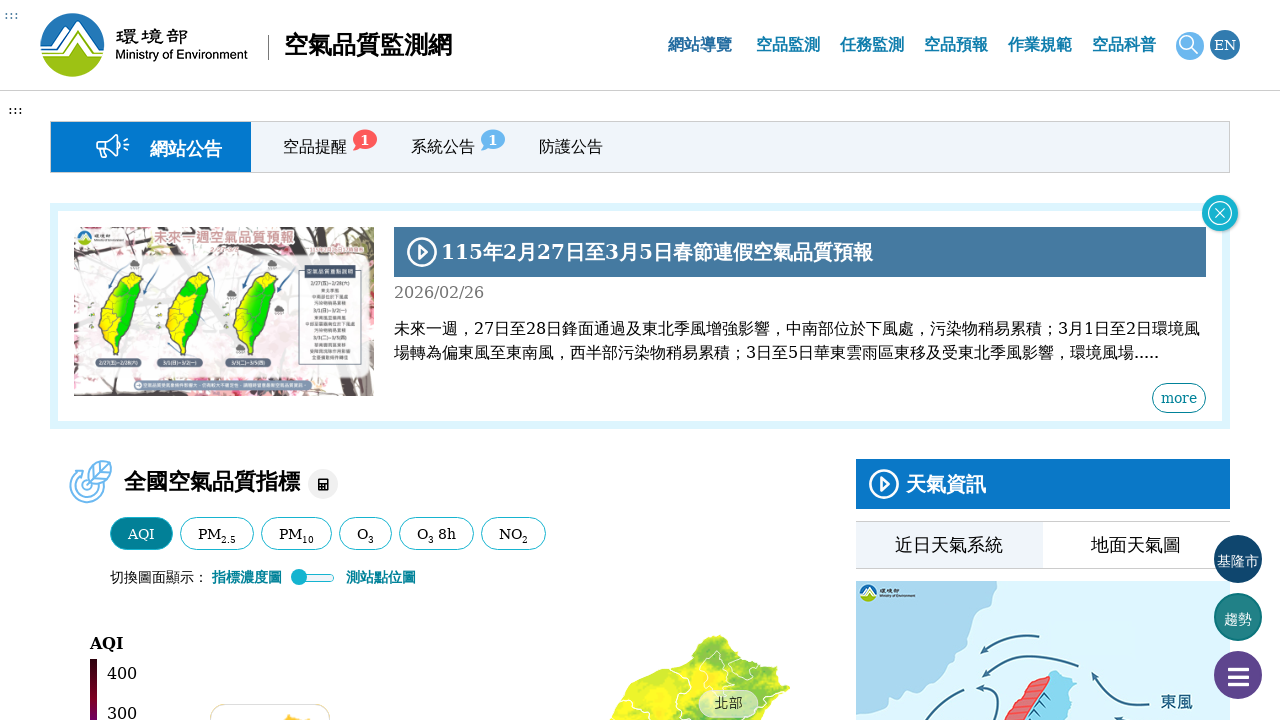

Selected Taipei county from dropdown menu on #ddl_county
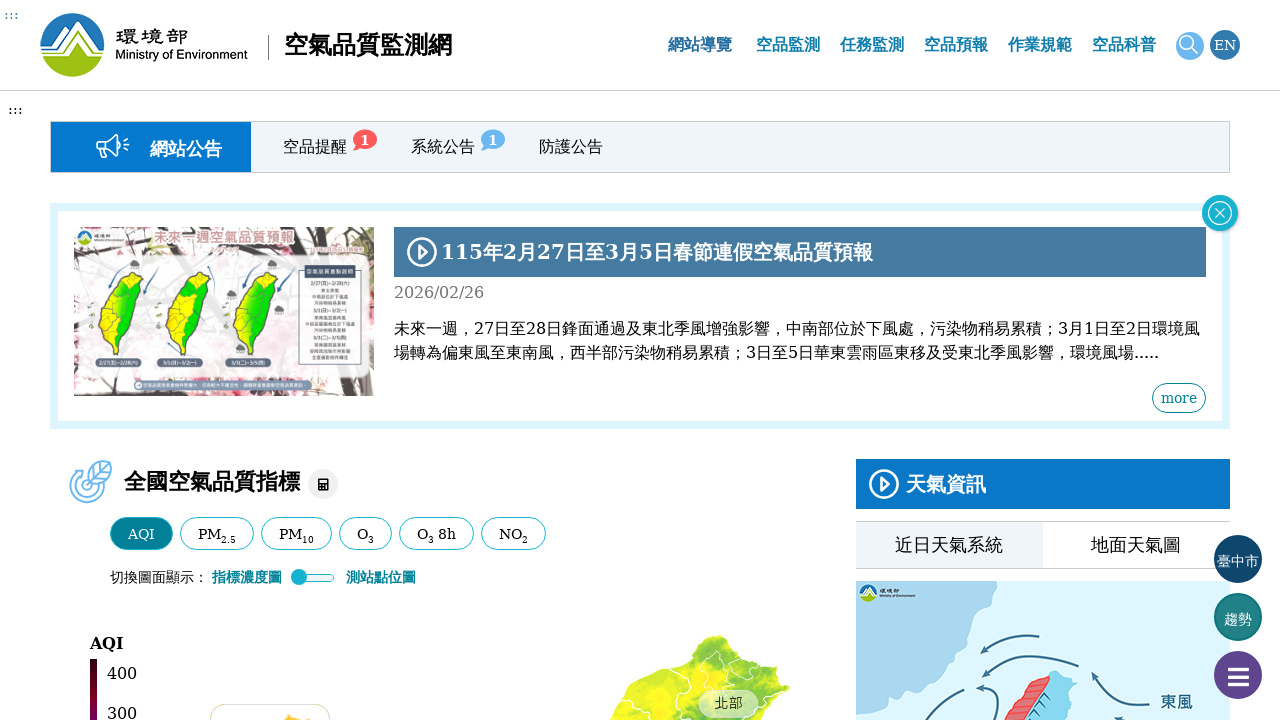

Waited for site dropdown to update
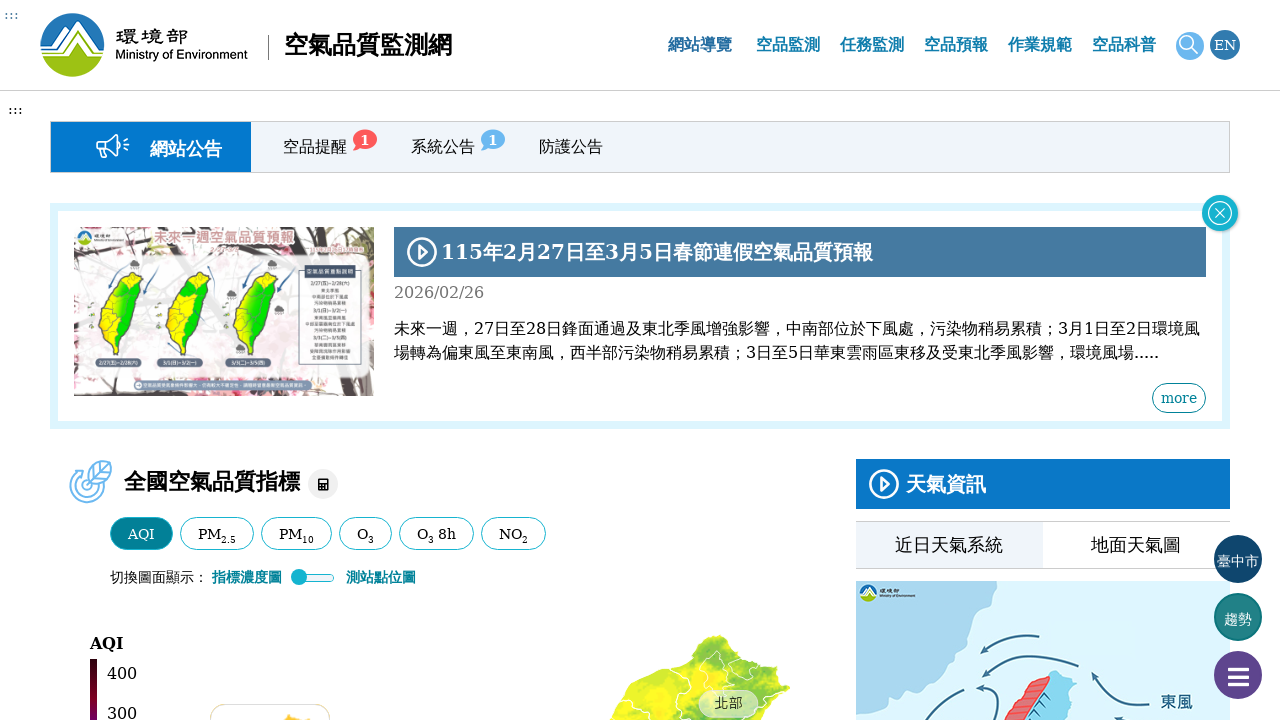

Selected Taipei Songshan station from site dropdown on #ddl_site
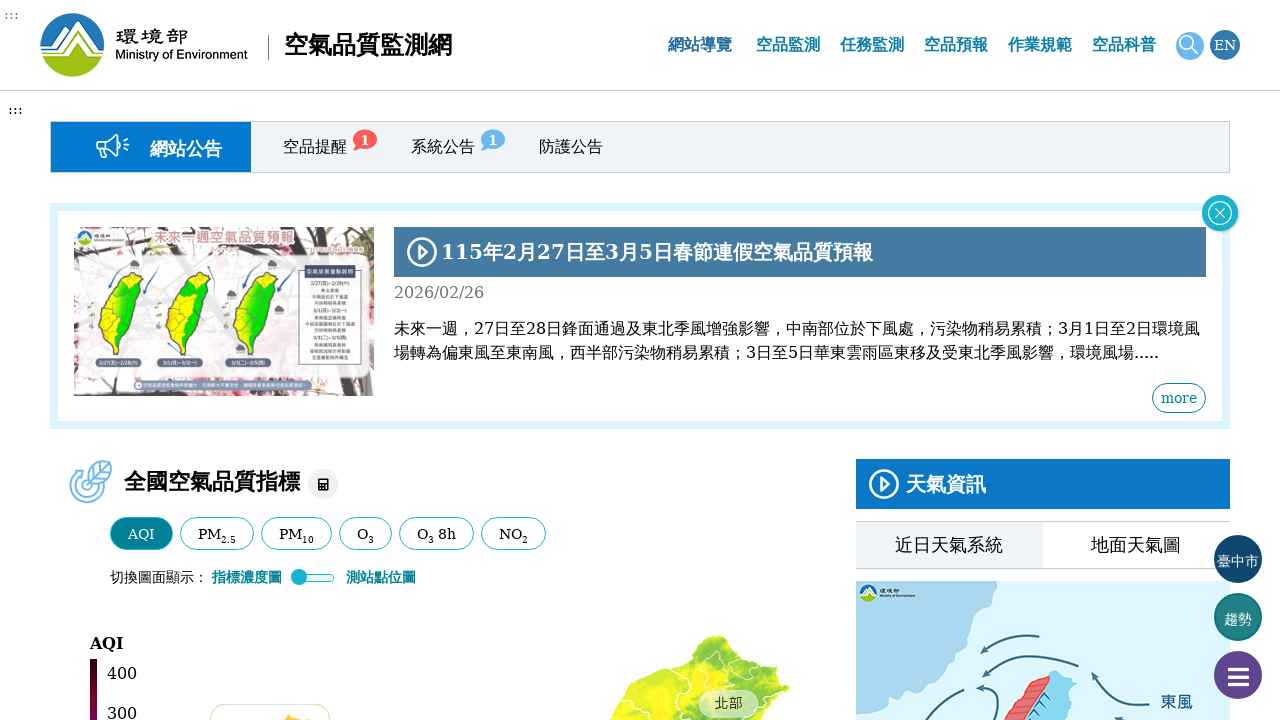

Air quality data loaded for Taipei Songshan station
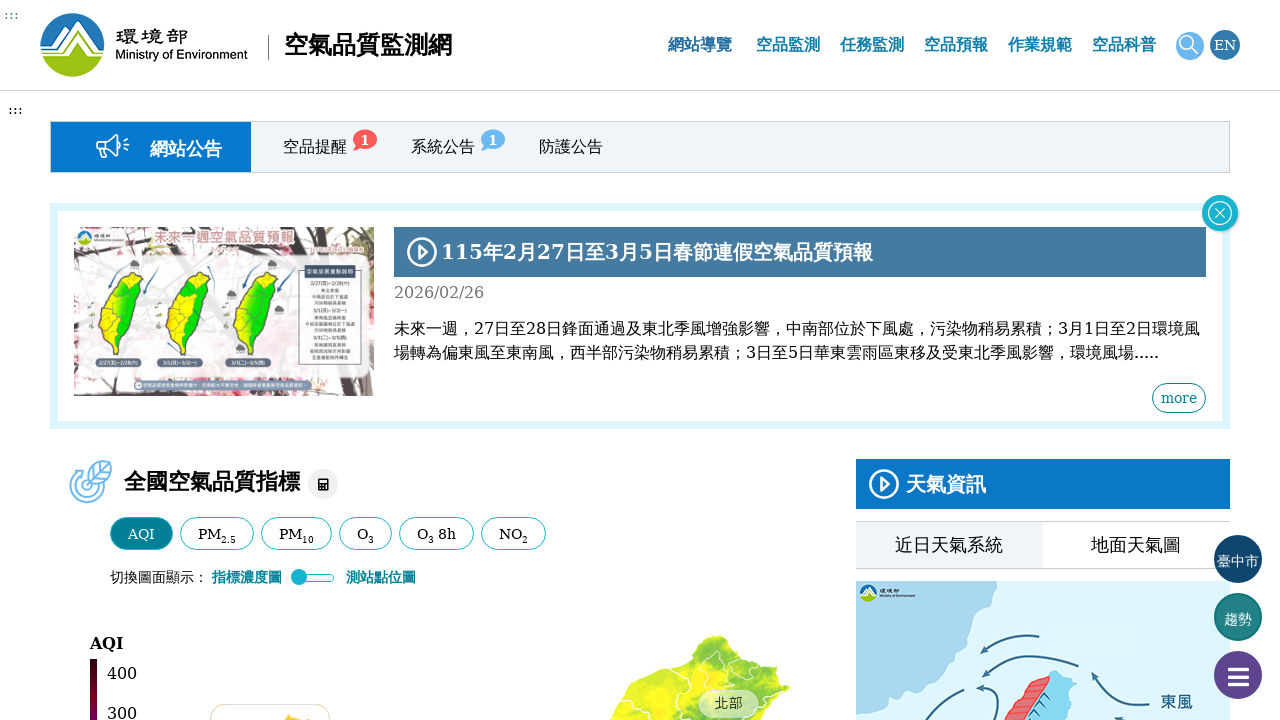

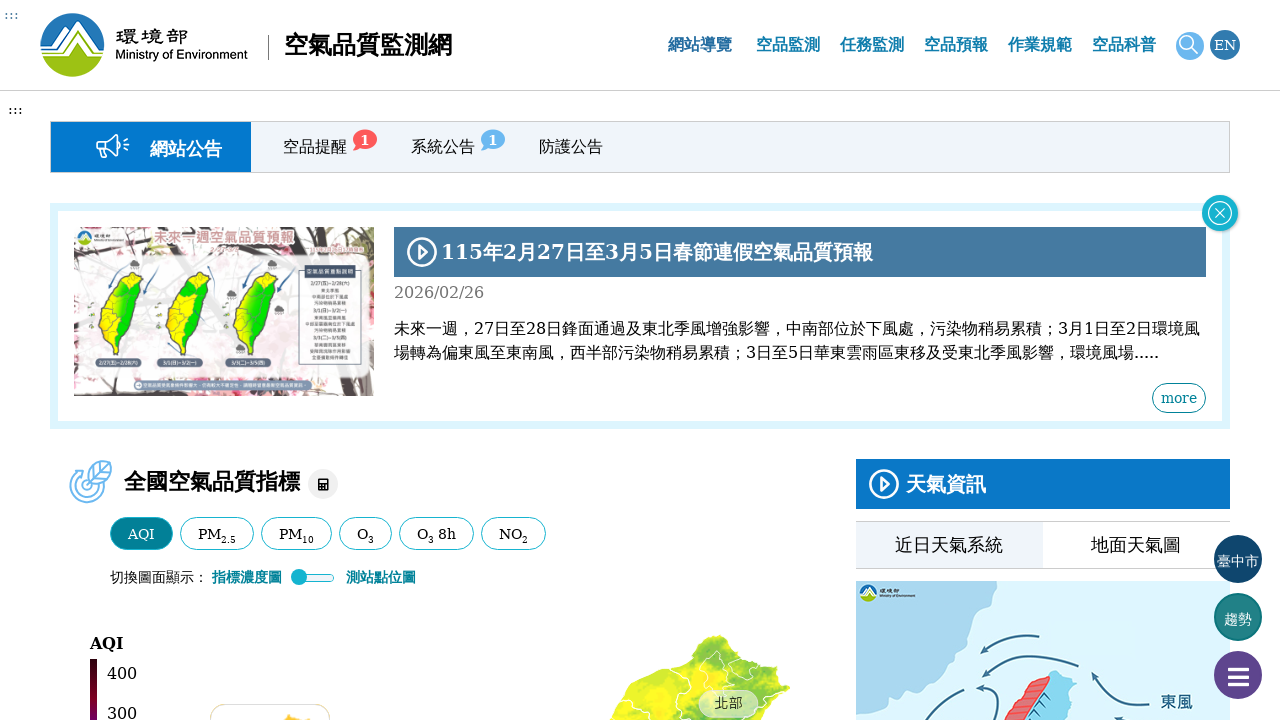